Tests sending keys to the currently active element by typing 'abc' directly

Starting URL: https://www.selenium.dev/selenium/web/single_text_input.html

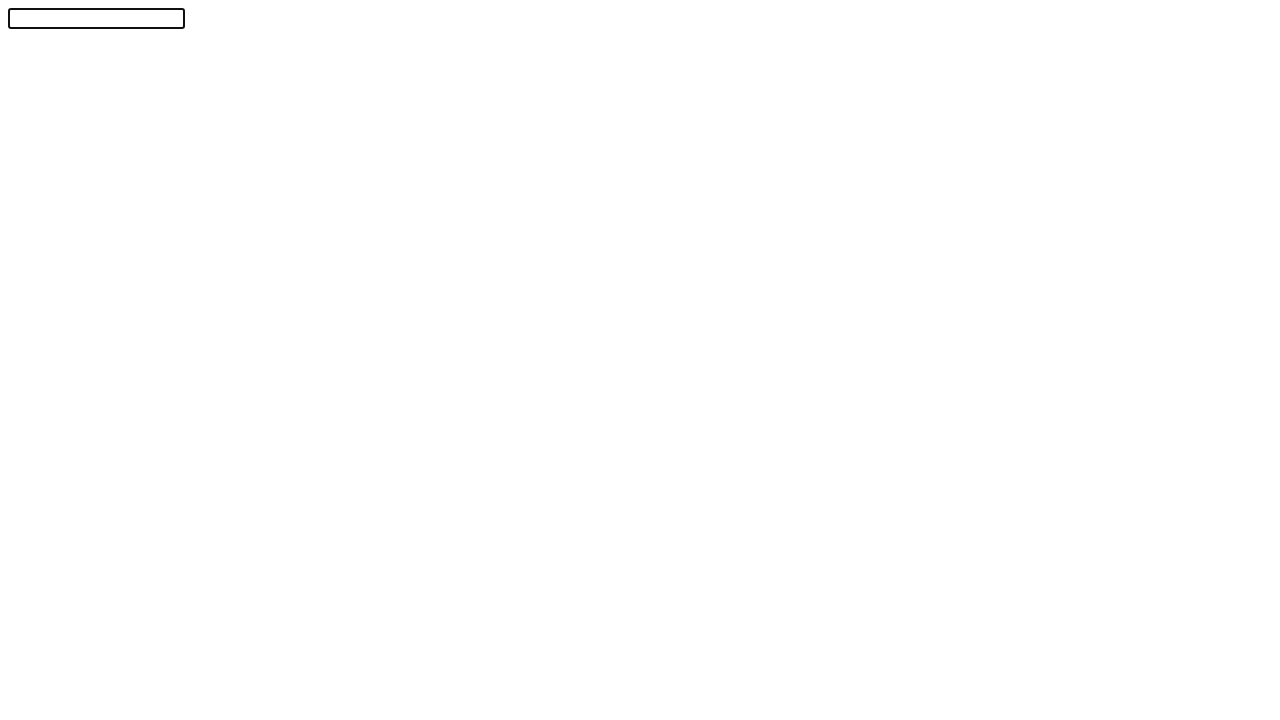

Typed 'abc' to the active element using keyboard
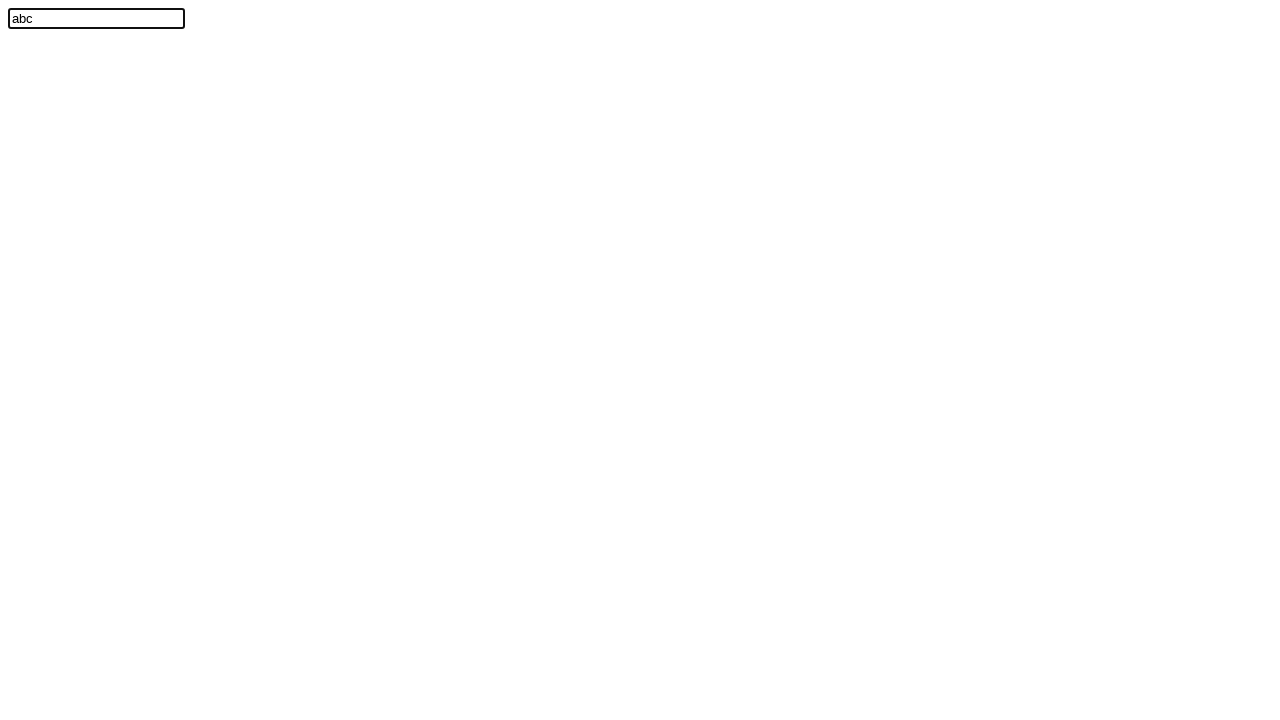

Located the text input field with id 'textInput'
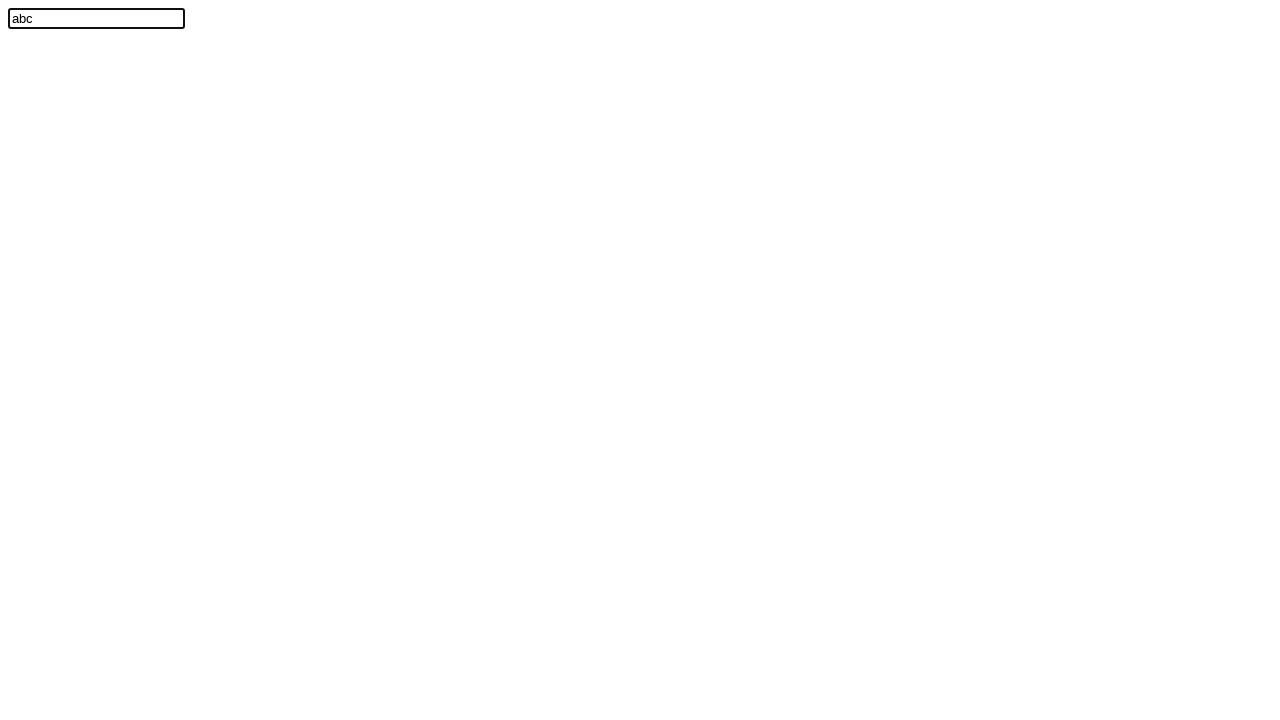

Verified that the text input field contains 'abc'
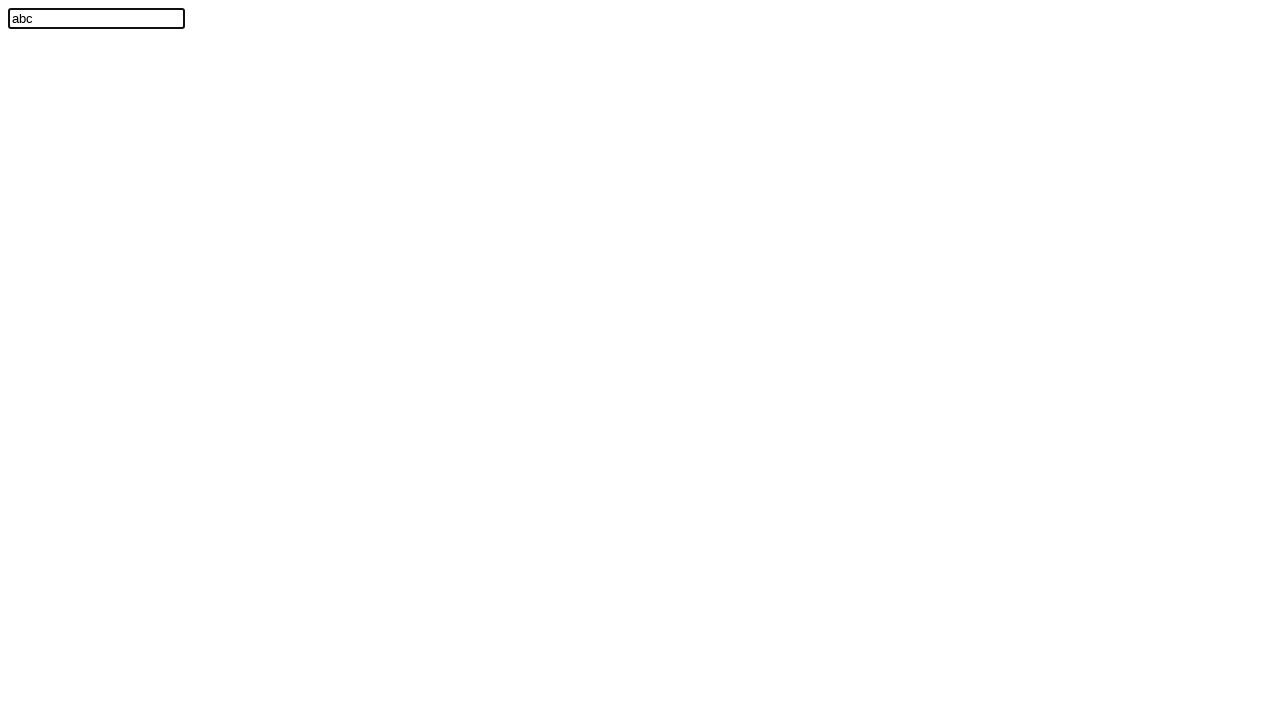

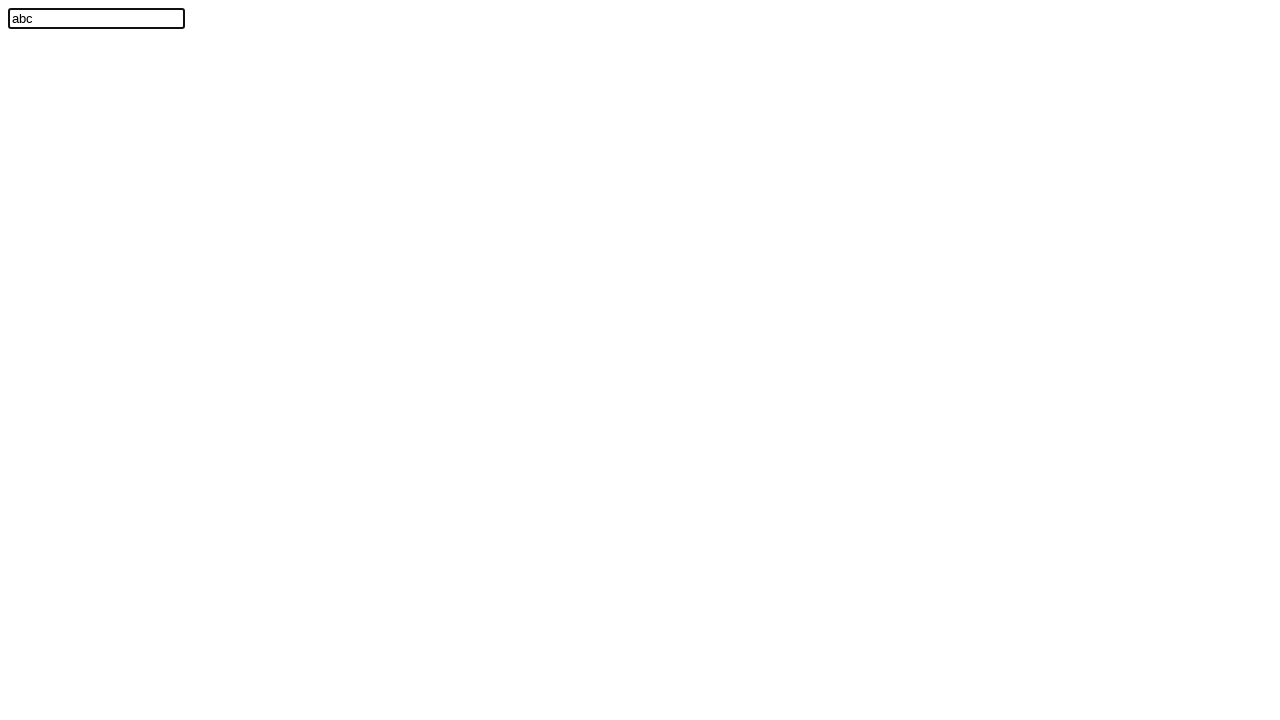